Navigates to Rahul Shetty Academy website and verifies the page loads by checking the title and URL are accessible

Starting URL: https://rahulshettyacademy.com

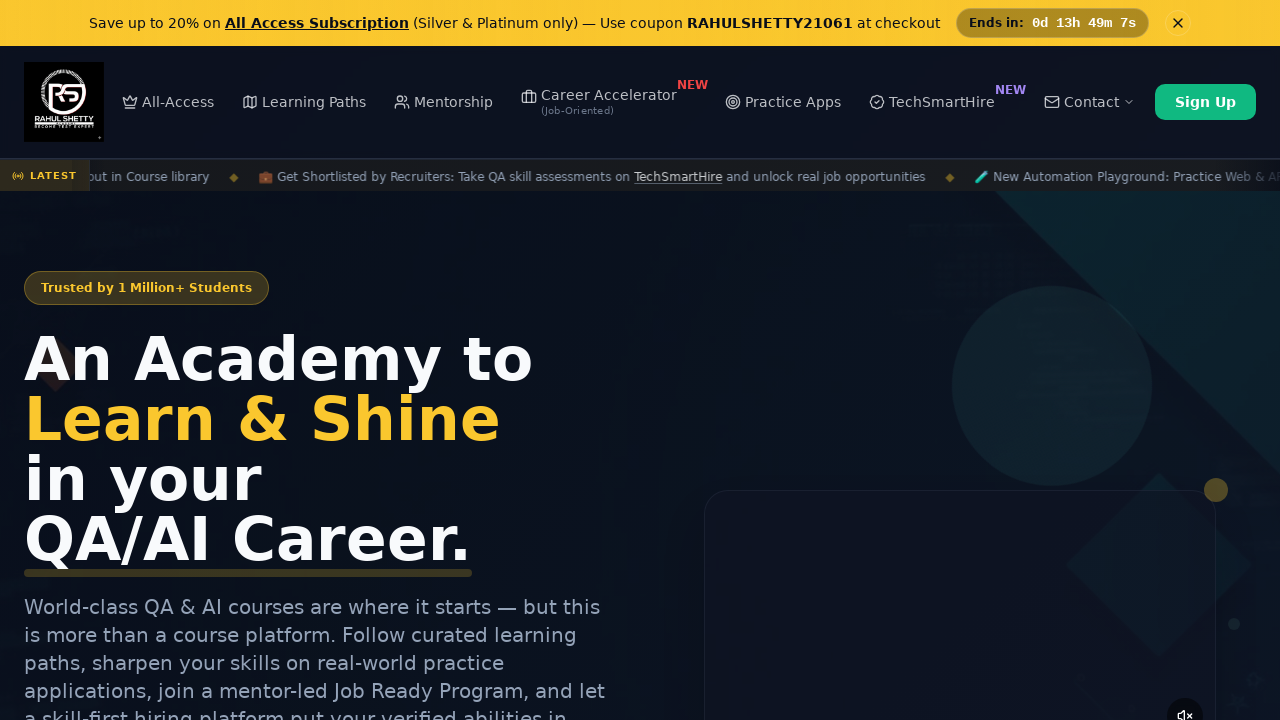

Waited for page DOM content to load
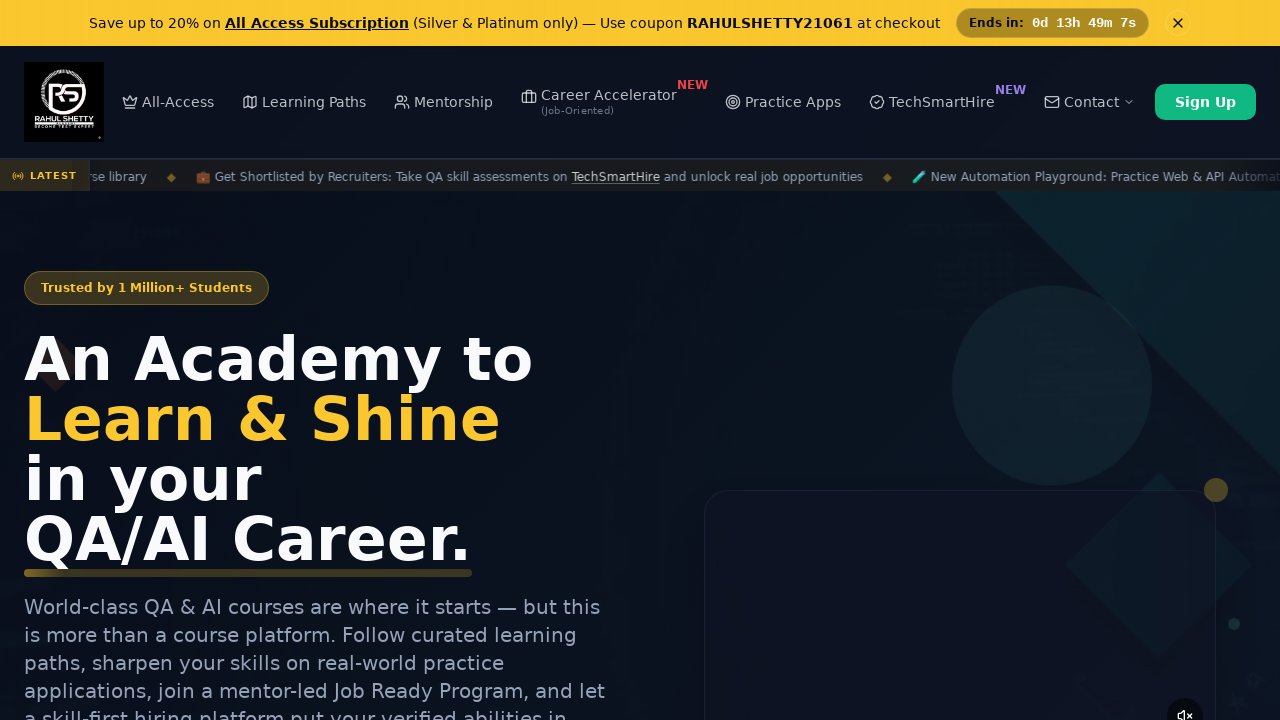

Retrieved page title: Rahul Shetty Academy | QA Automation, Playwright, AI Testing & Online Training
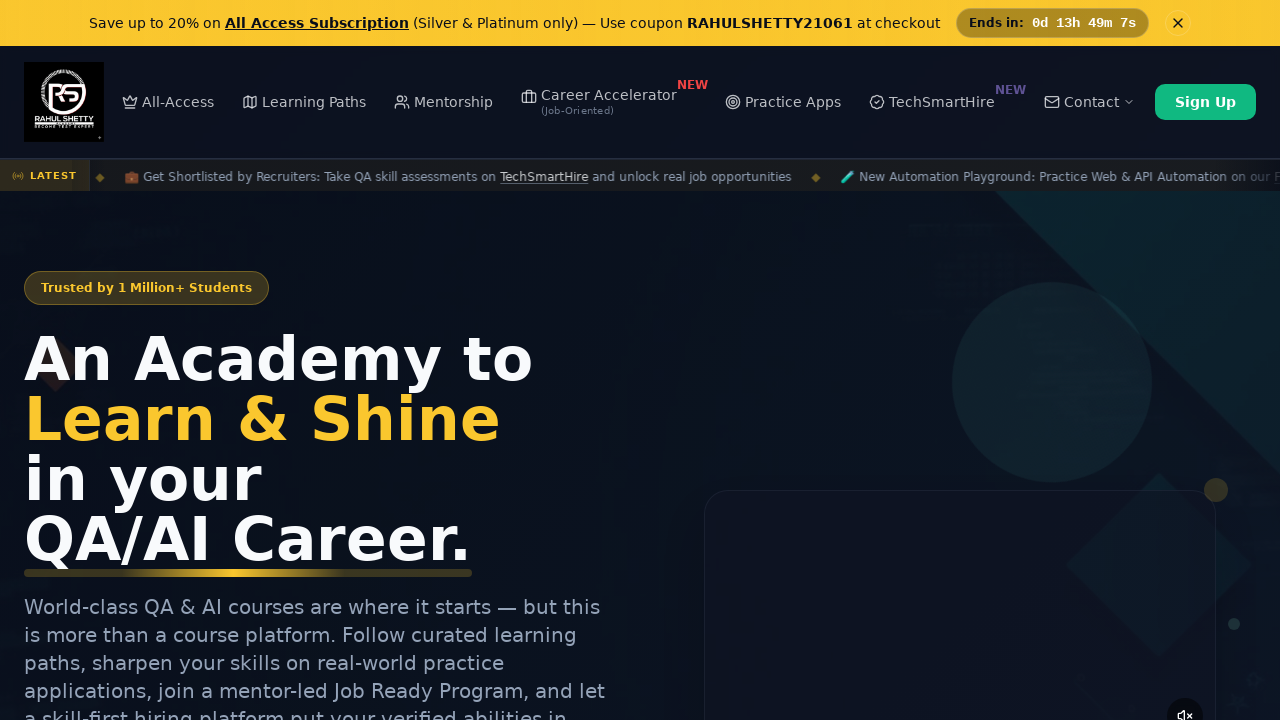

Retrieved current URL: https://rahulshettyacademy.com/
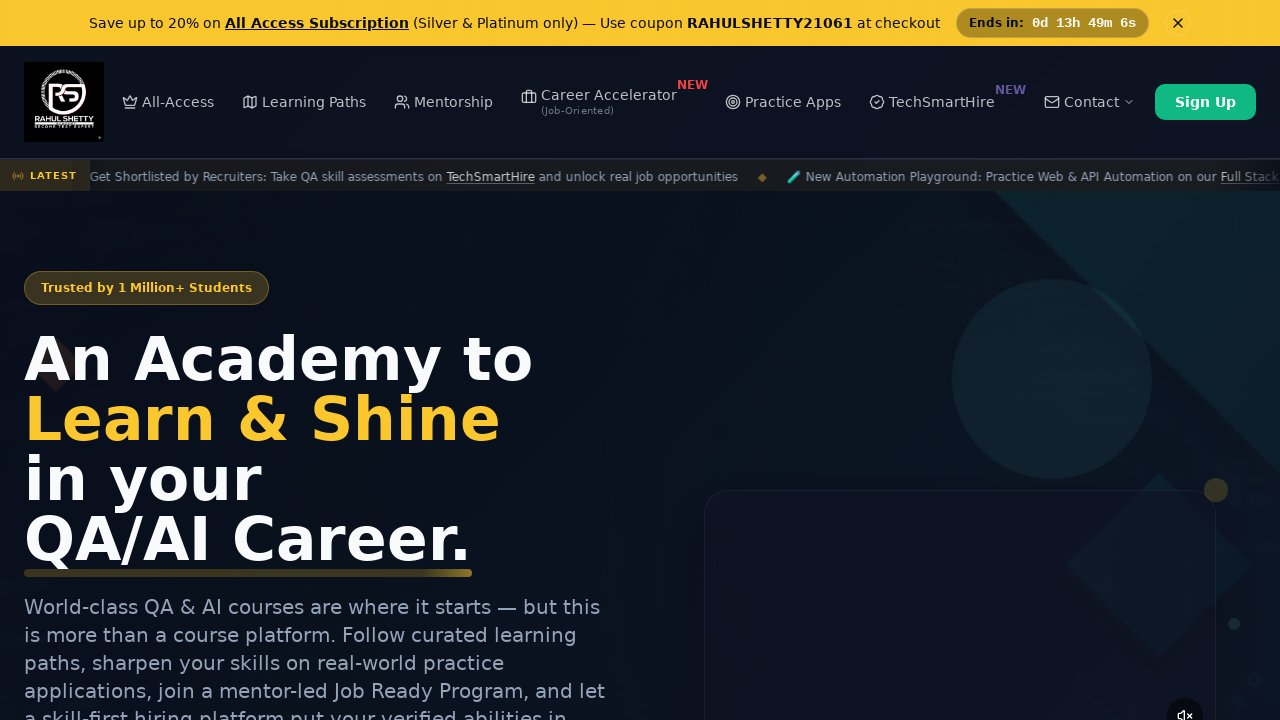

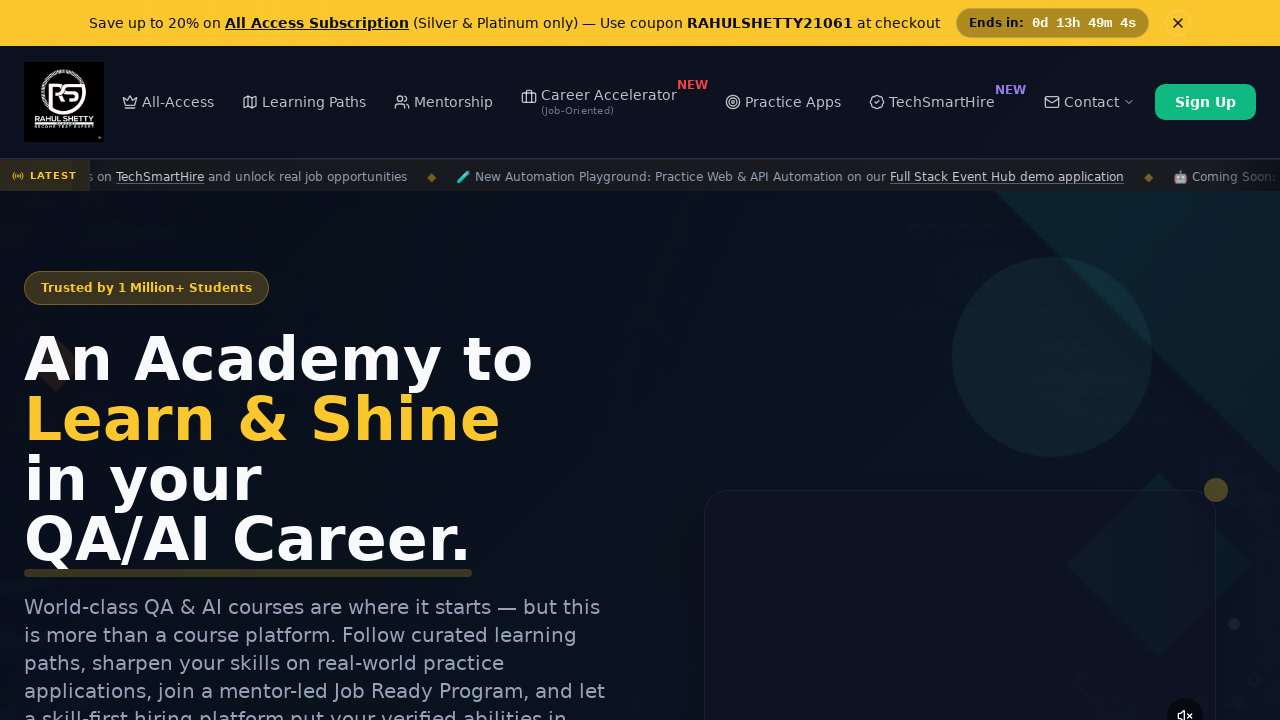